Tests confirm dialog by clicking the confirm button and dismissing (canceling) the dialog, then verifying the result shows false

Starting URL: https://testpages.herokuapp.com/styled/alerts/alert-test.html

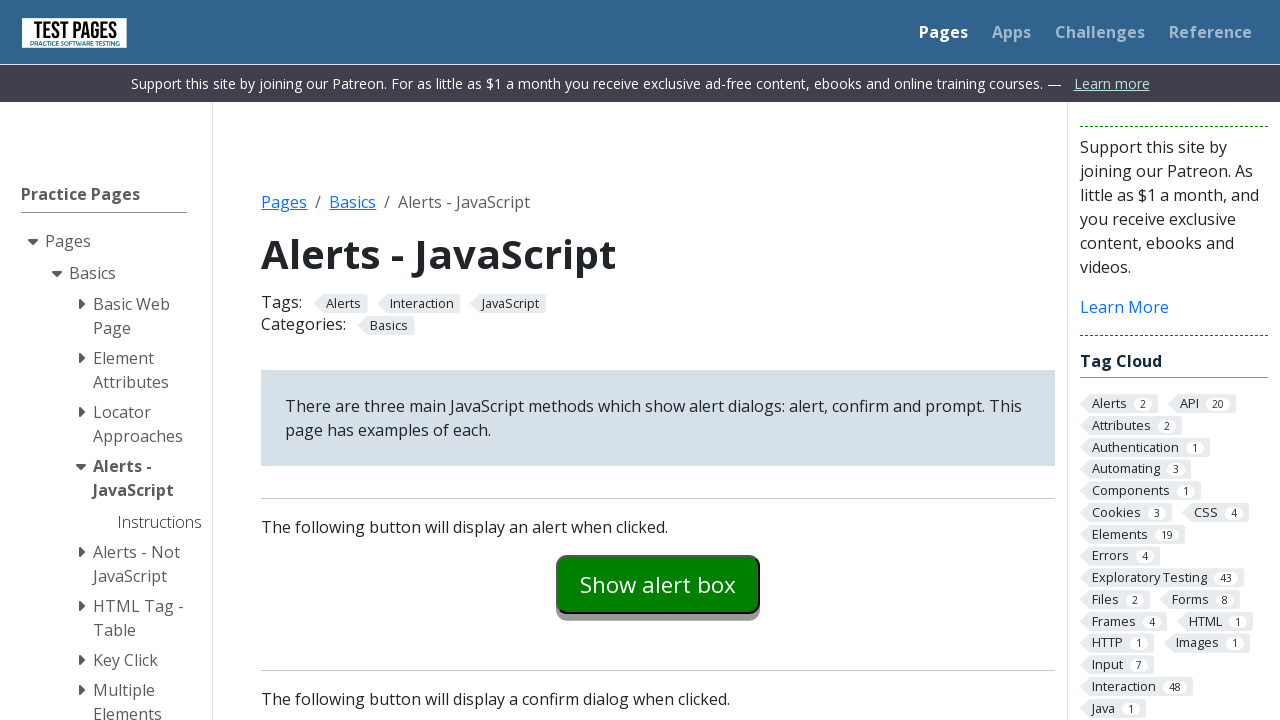

Set up dialog handler to dismiss (cancel) the confirm dialog
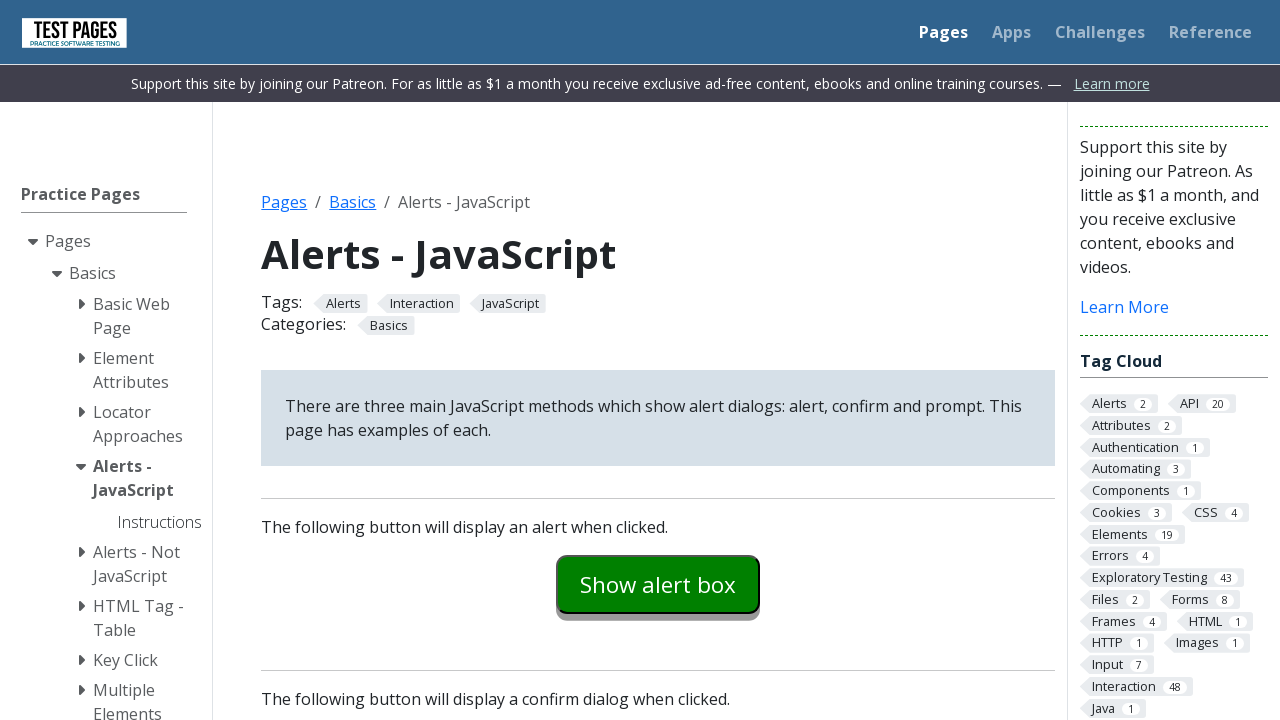

Clicked the confirm button to trigger the dialog at (658, 360) on #confirmexample
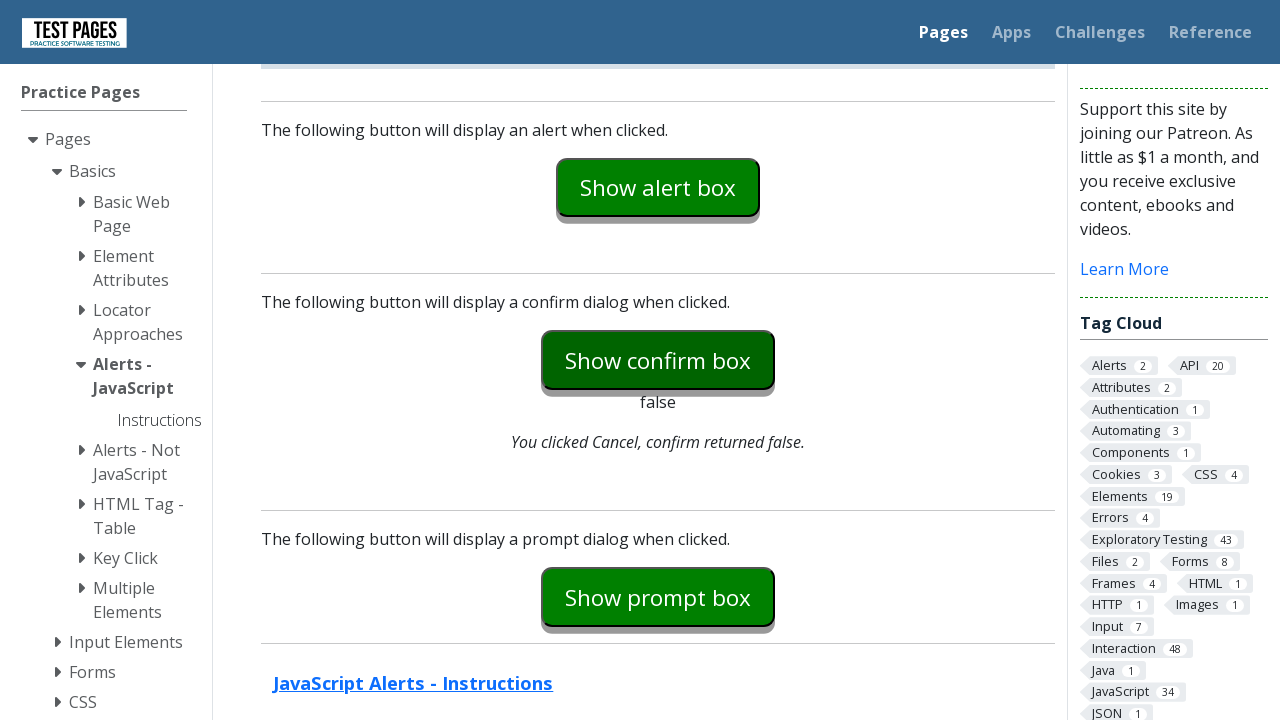

Verified that the confirm dialog result shows 'false' after dismissing
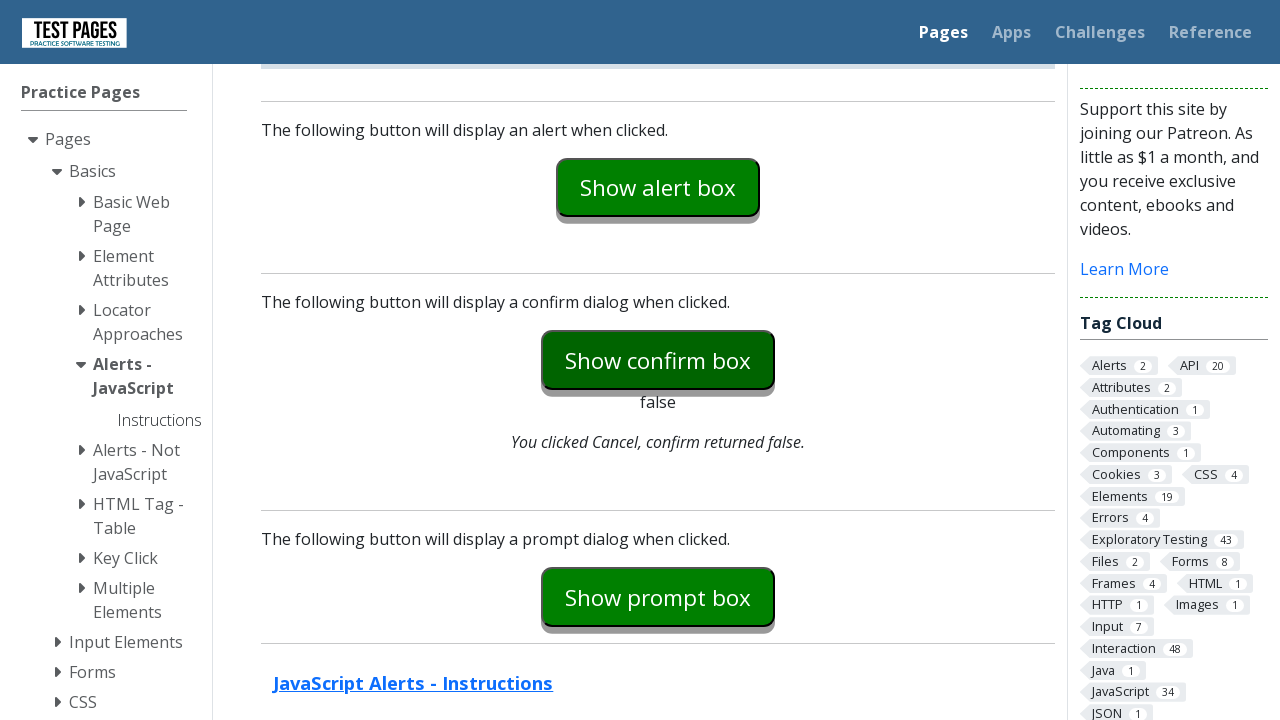

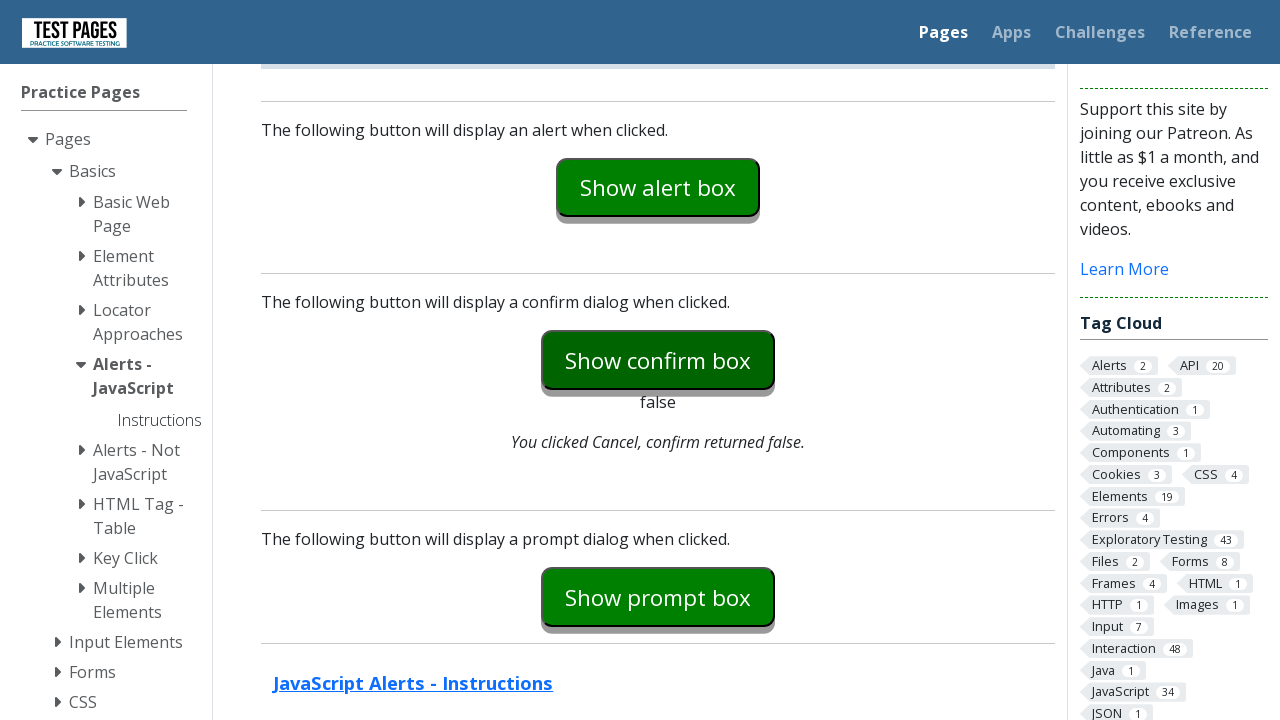